Tests file download functionality by clicking on a file link to download some-file.txt from the download page

Starting URL: https://the-internet.herokuapp.com/download

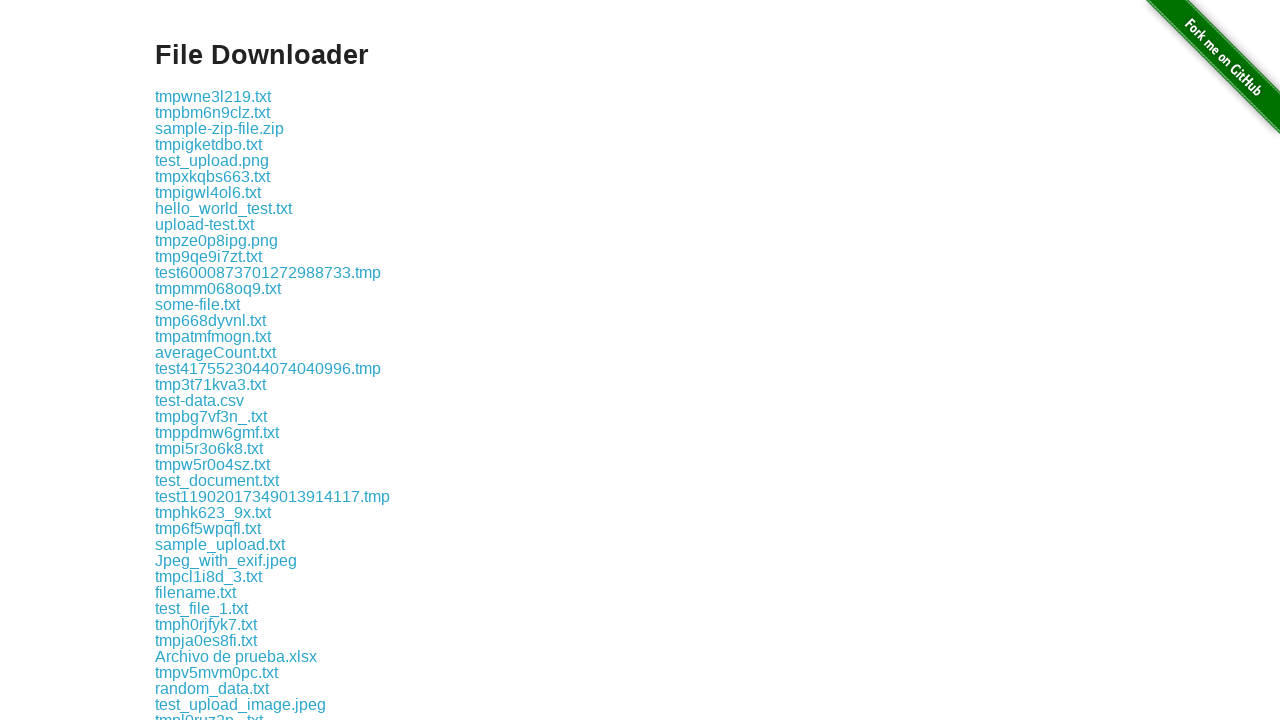

Clicked on some-file.txt download link at (198, 304) on xpath=//a[text()='some-file.txt']
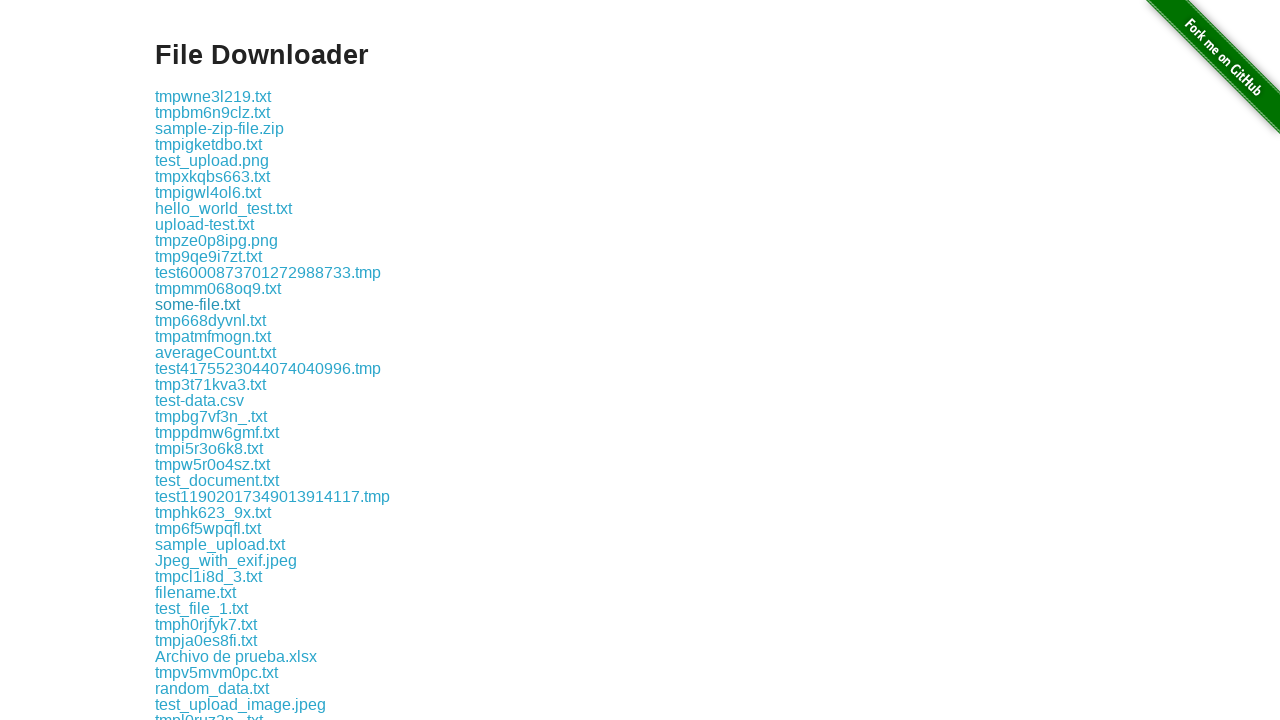

Waited 2 seconds for download to initiate
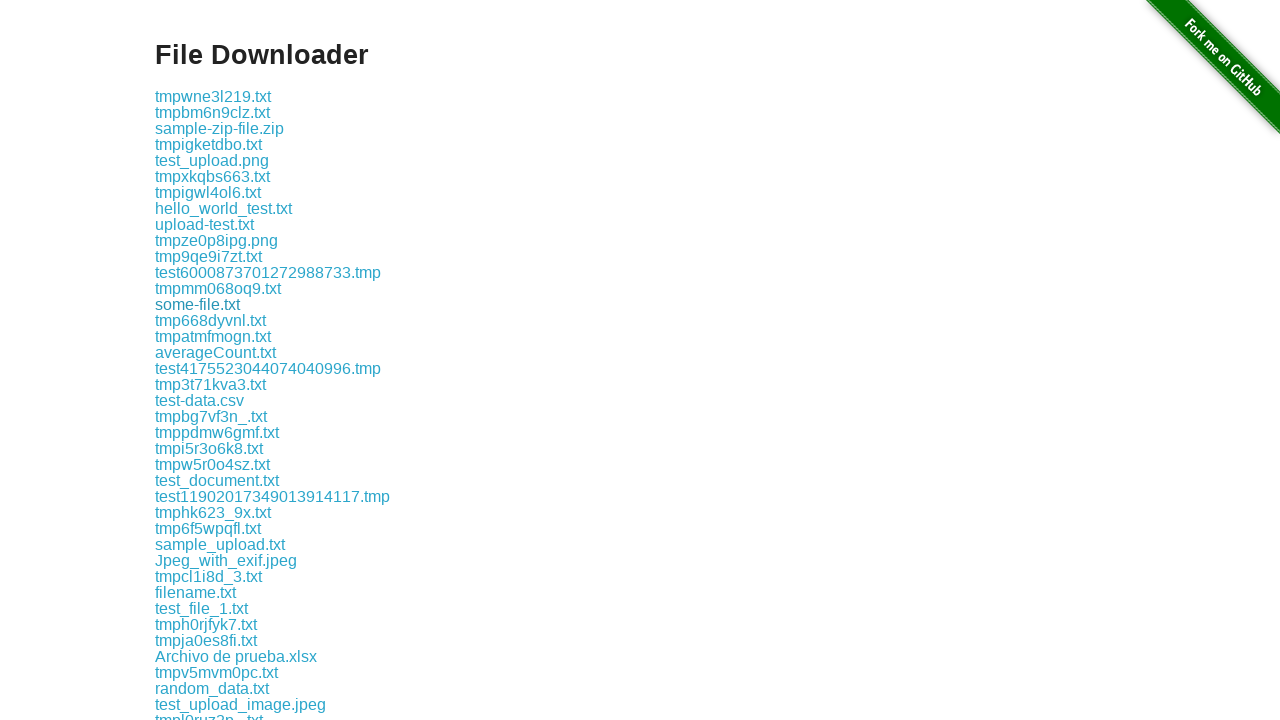

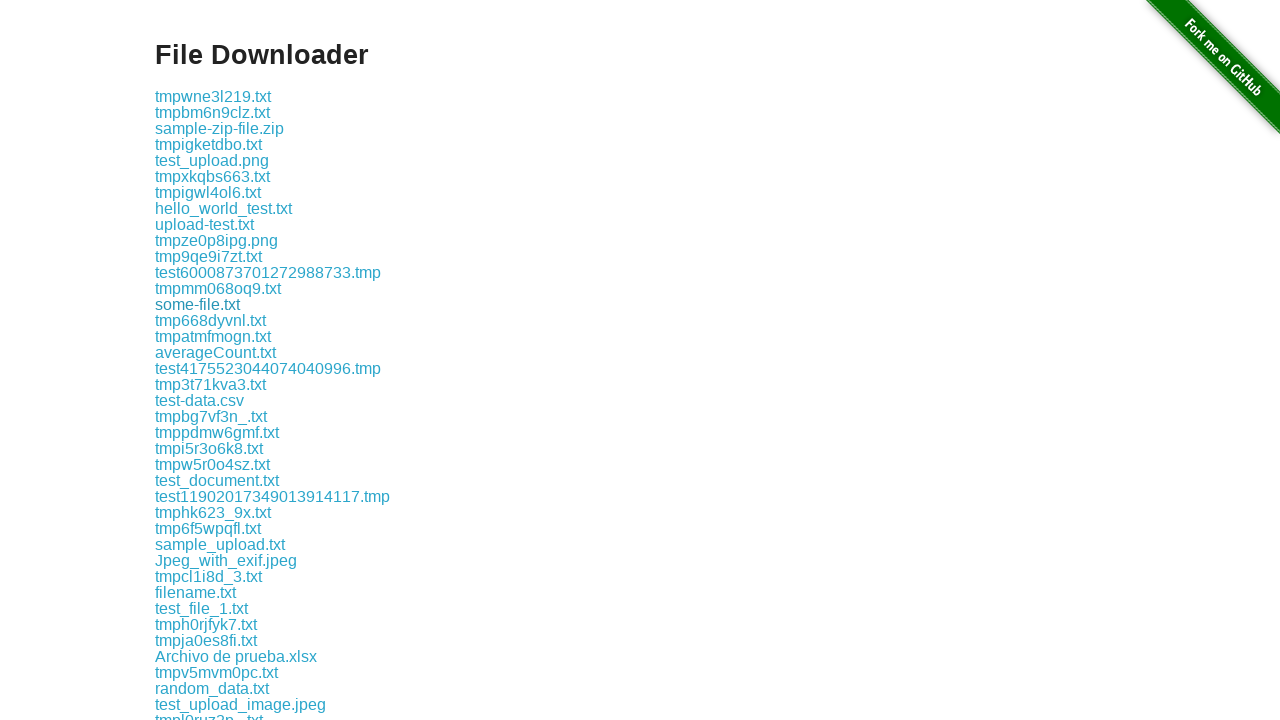